Tests opening a new browser window, navigating to a different page in that window, and verifying that two windows are open.

Starting URL: https://the-internet.herokuapp.com

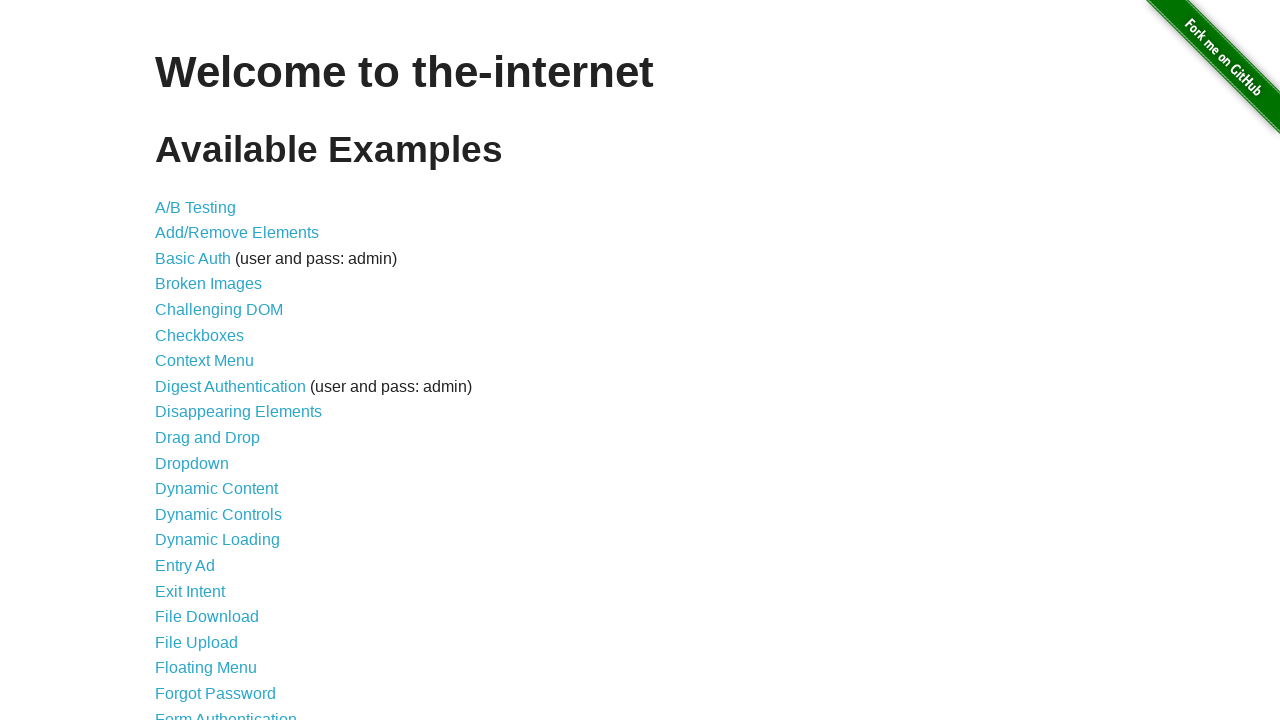

Opened a new browser window
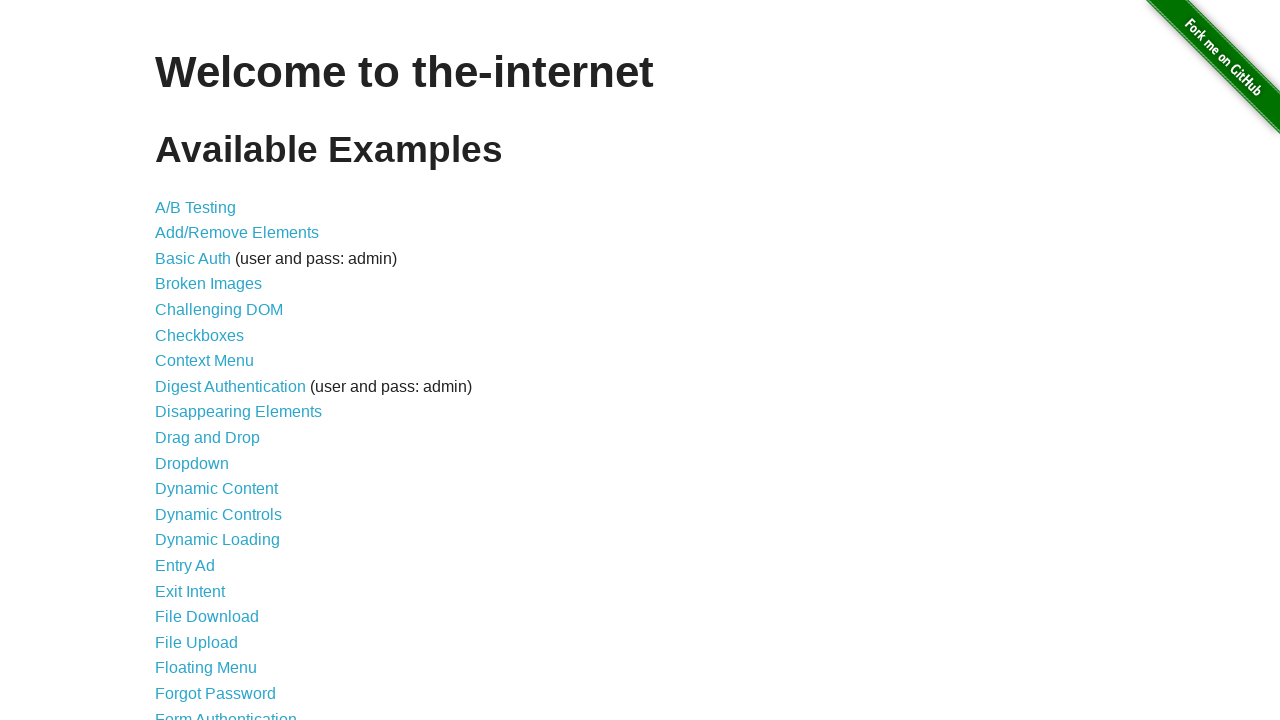

Navigated to typos page in new window
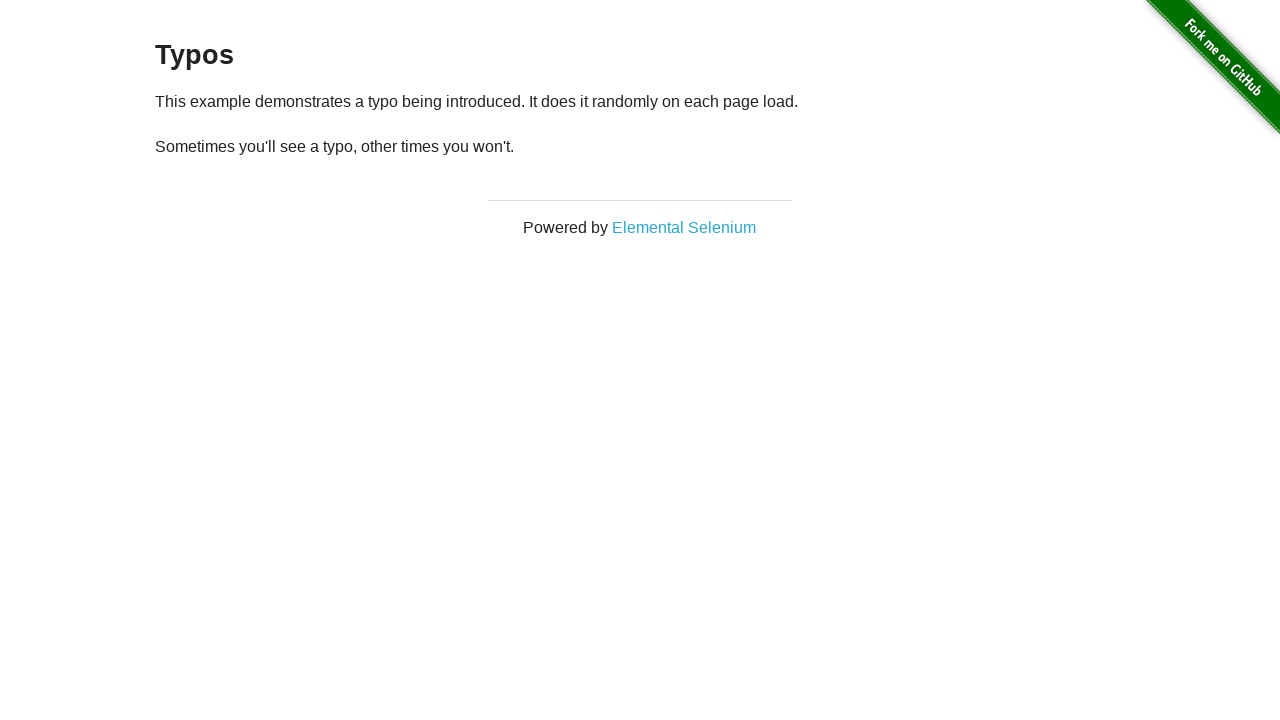

Verified 2 windows are open
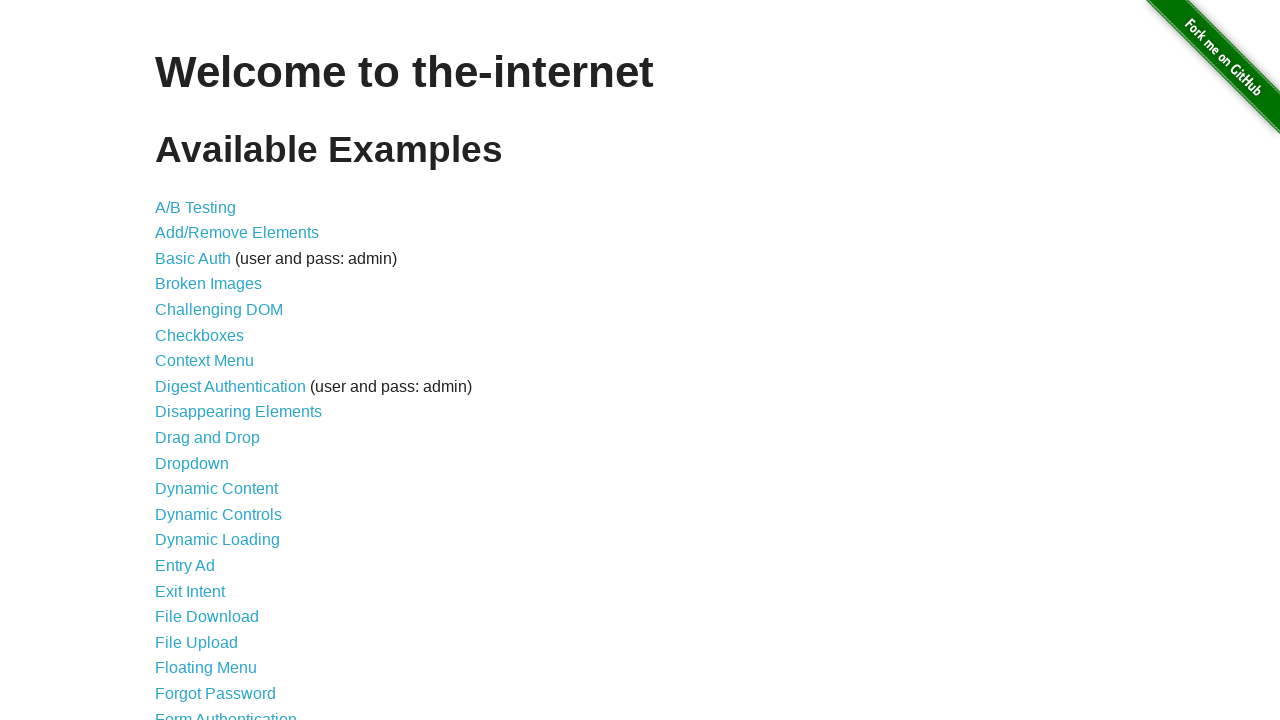

Assertion passed: exactly 2 windows are open
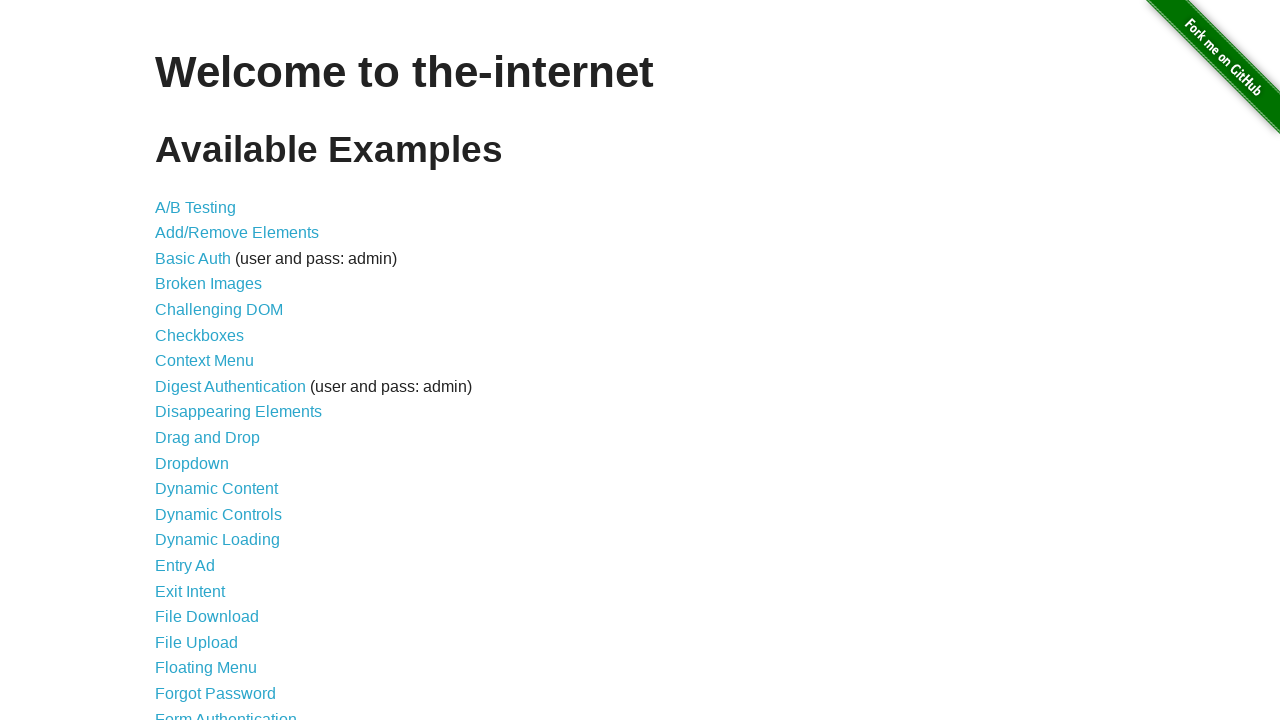

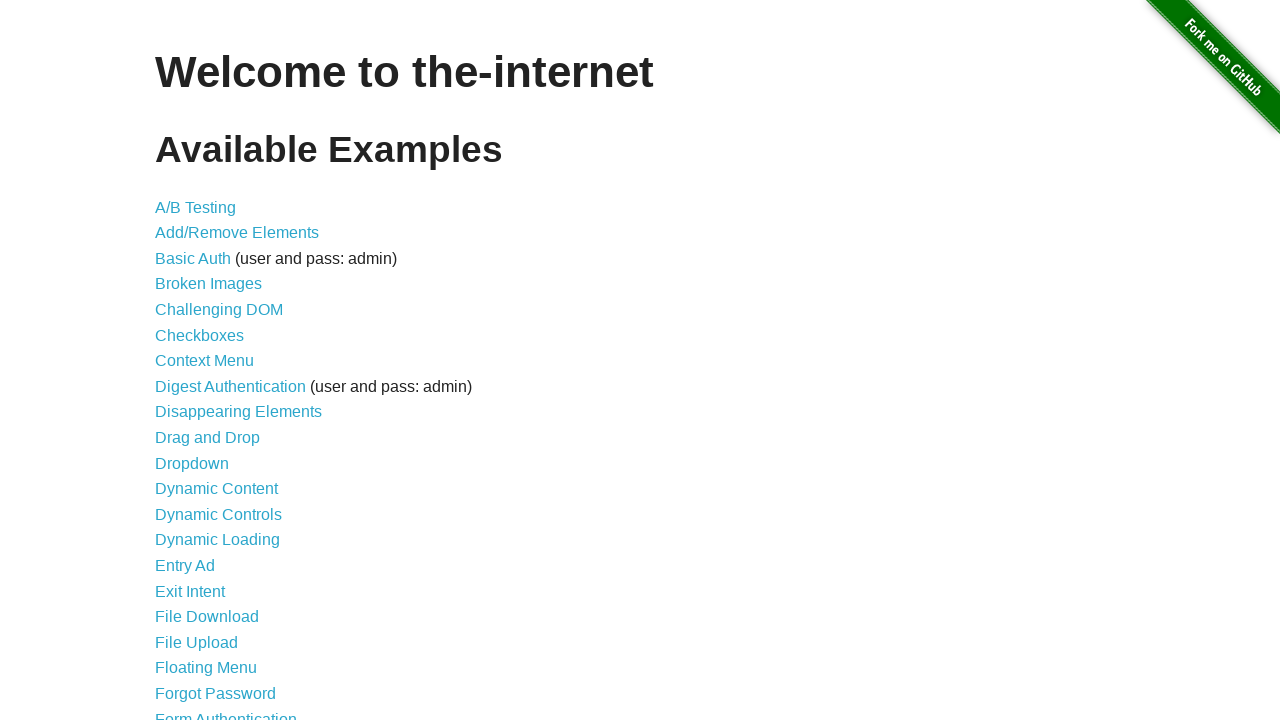